Tests JavaScript native alert handling by clicking a button that triggers an alert and accepting it.

Starting URL: https://sweetalert.js.org/

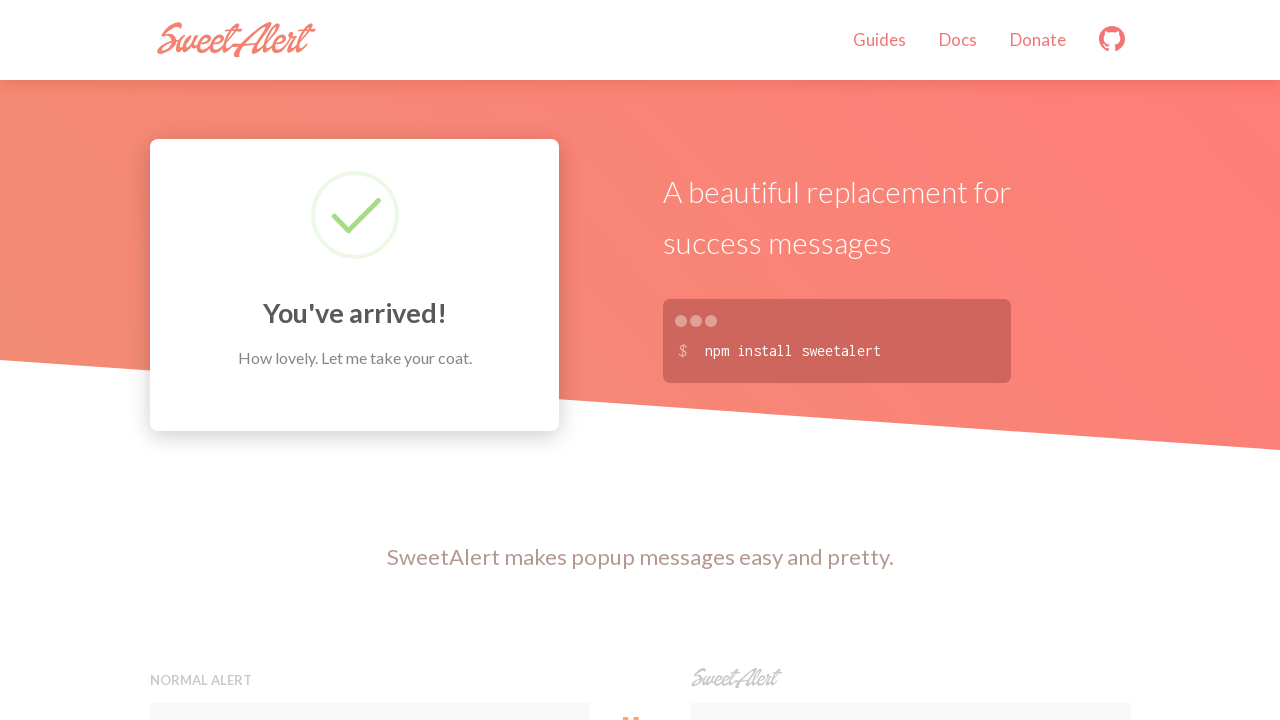

Set up dialog handler to automatically accept alerts
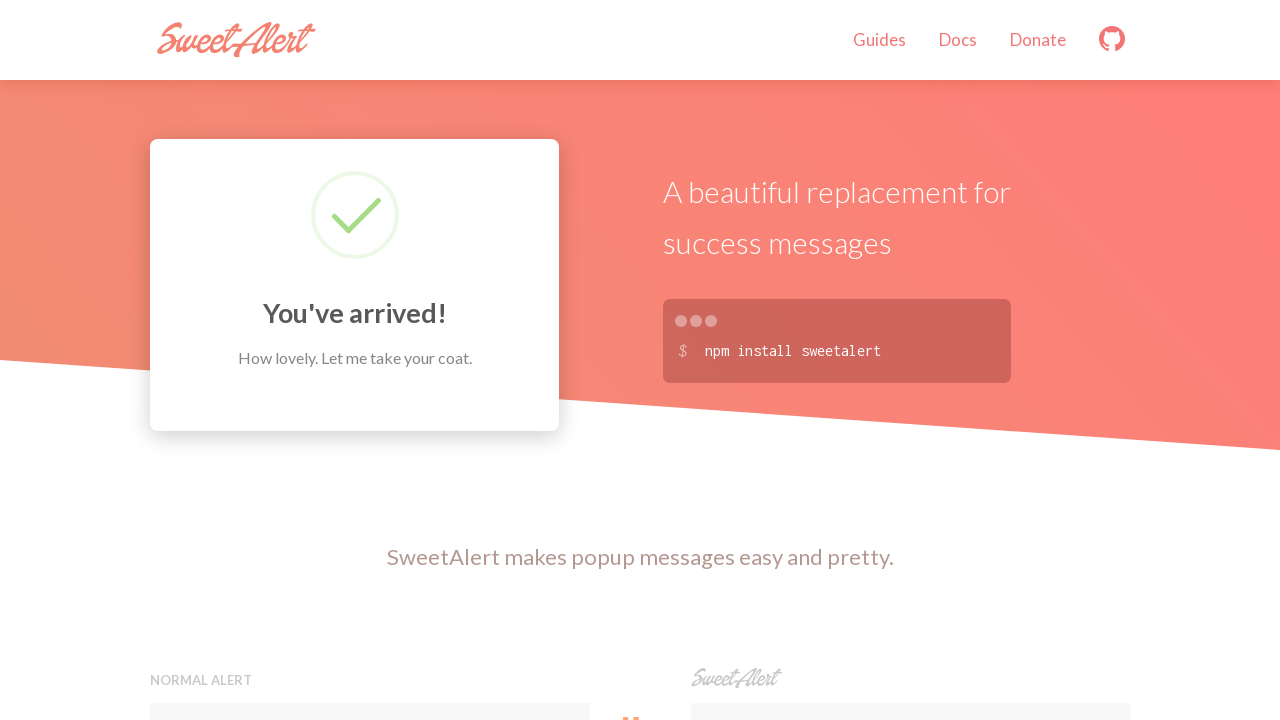

Clicked button to trigger JavaScript alert at (370, 360) on xpath=//button[contains(@onclick, 'alert')]
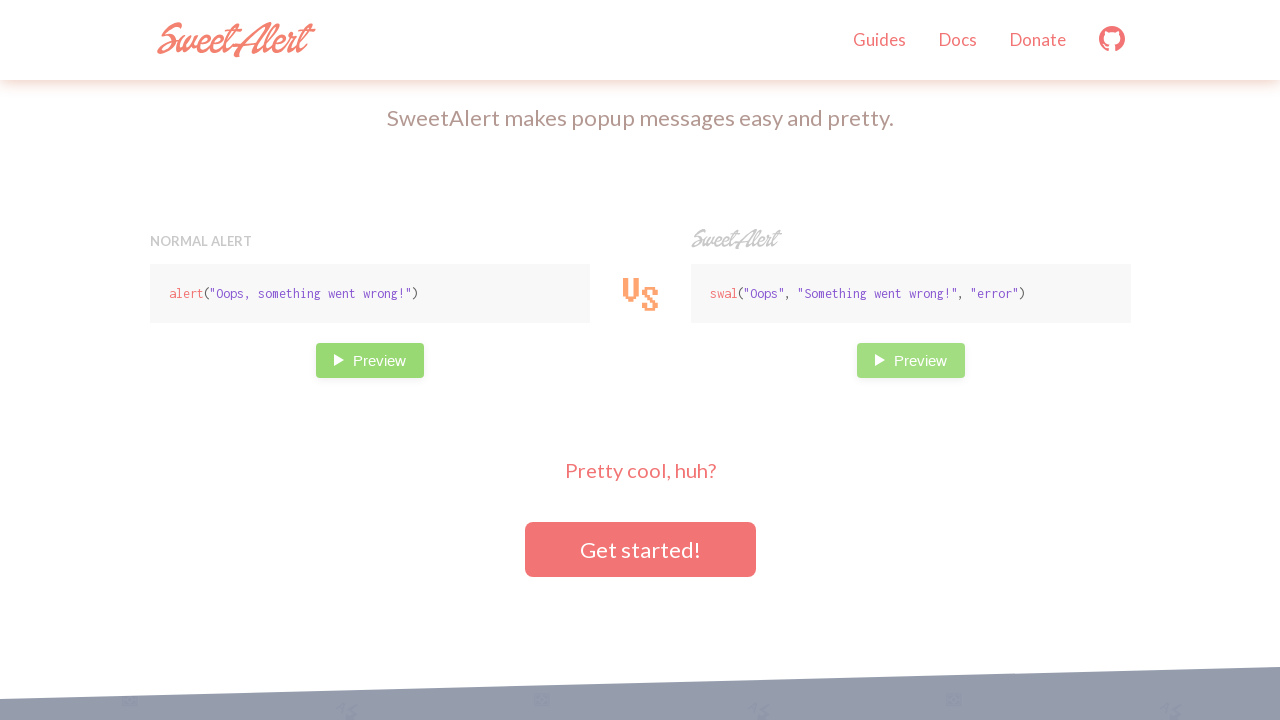

Waited for alert to be handled
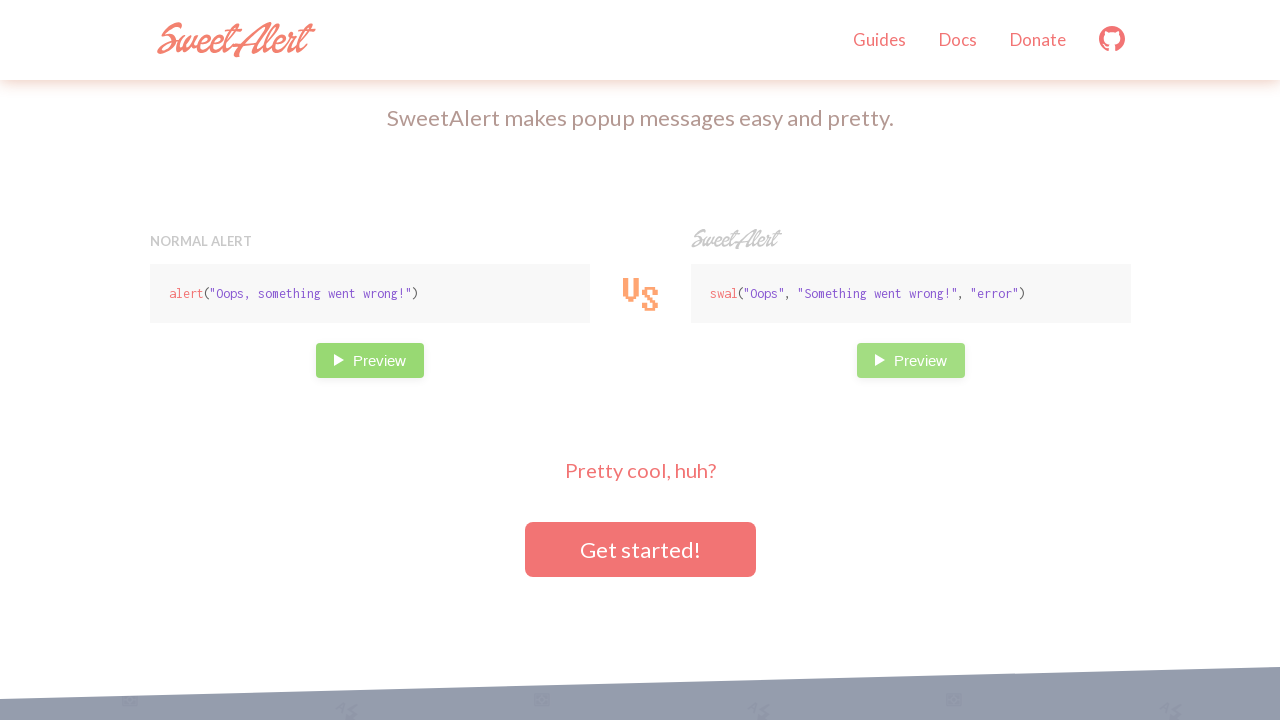

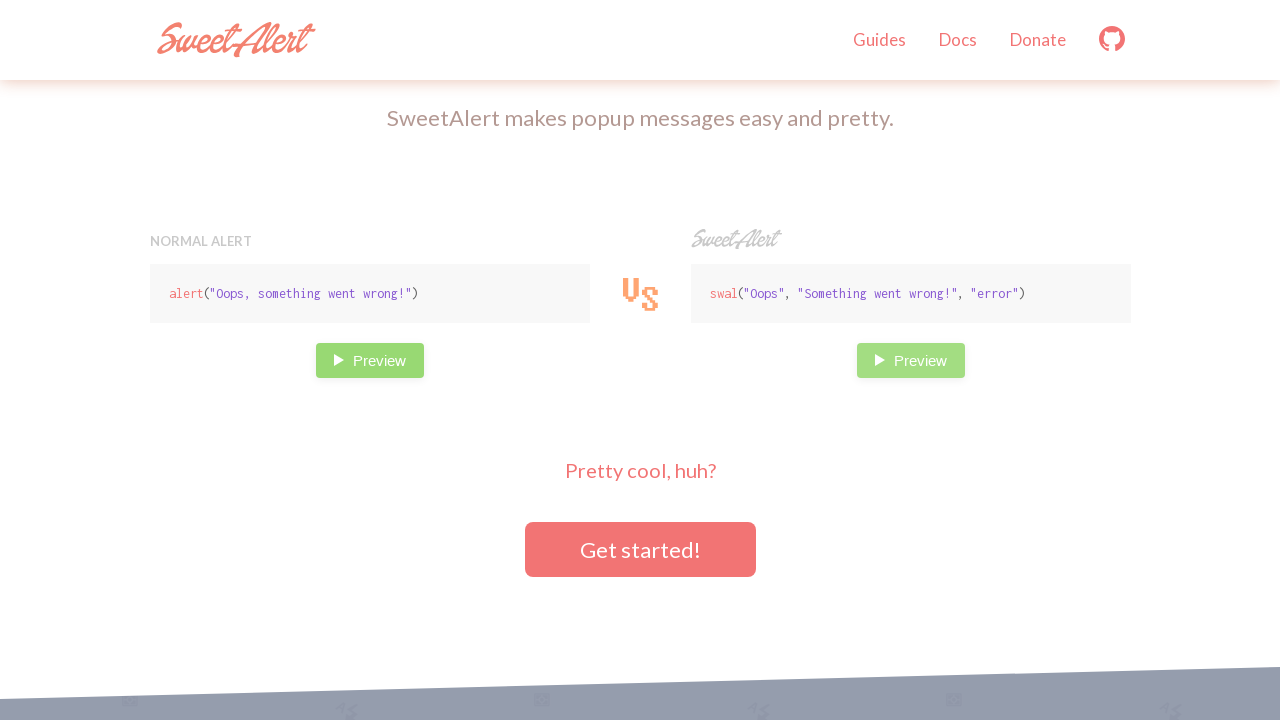